Tests radio button functionality by finding all radio buttons in a group and clicking each one sequentially

Starting URL: http://www.echoecho.com/htmlforms10.htm

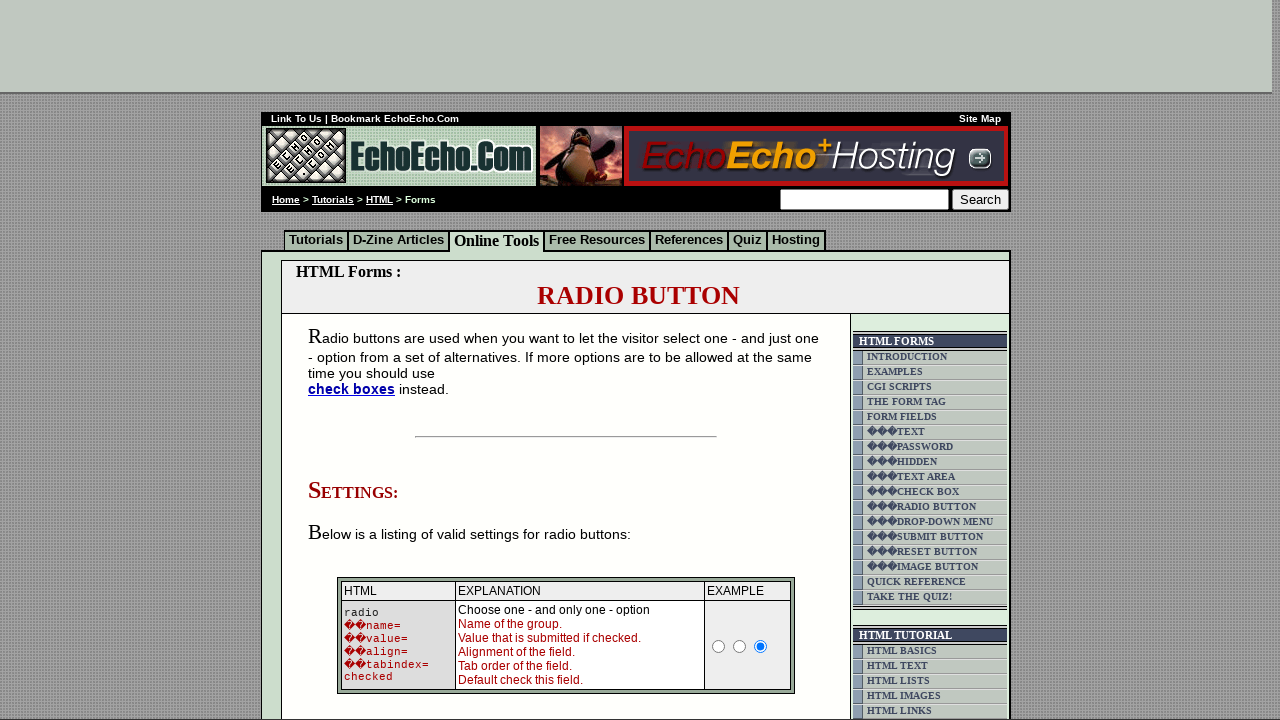

Navigated to radio button test page
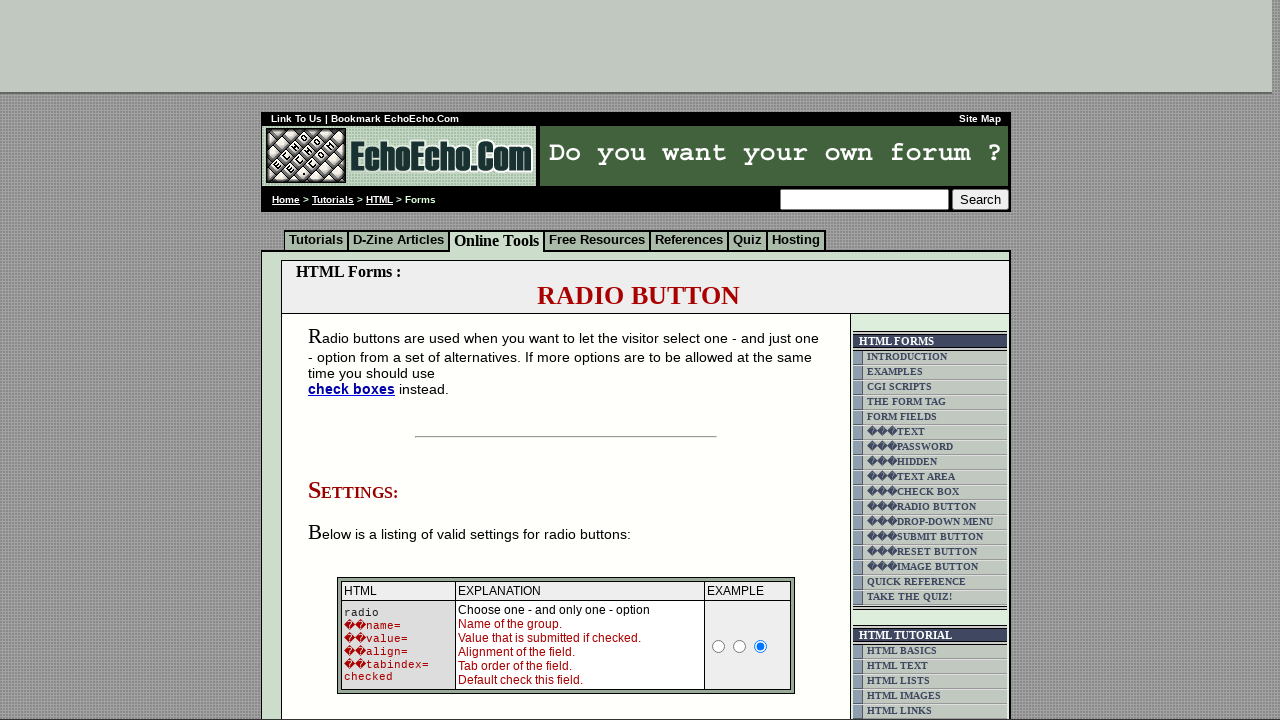

Found all radio buttons in group1
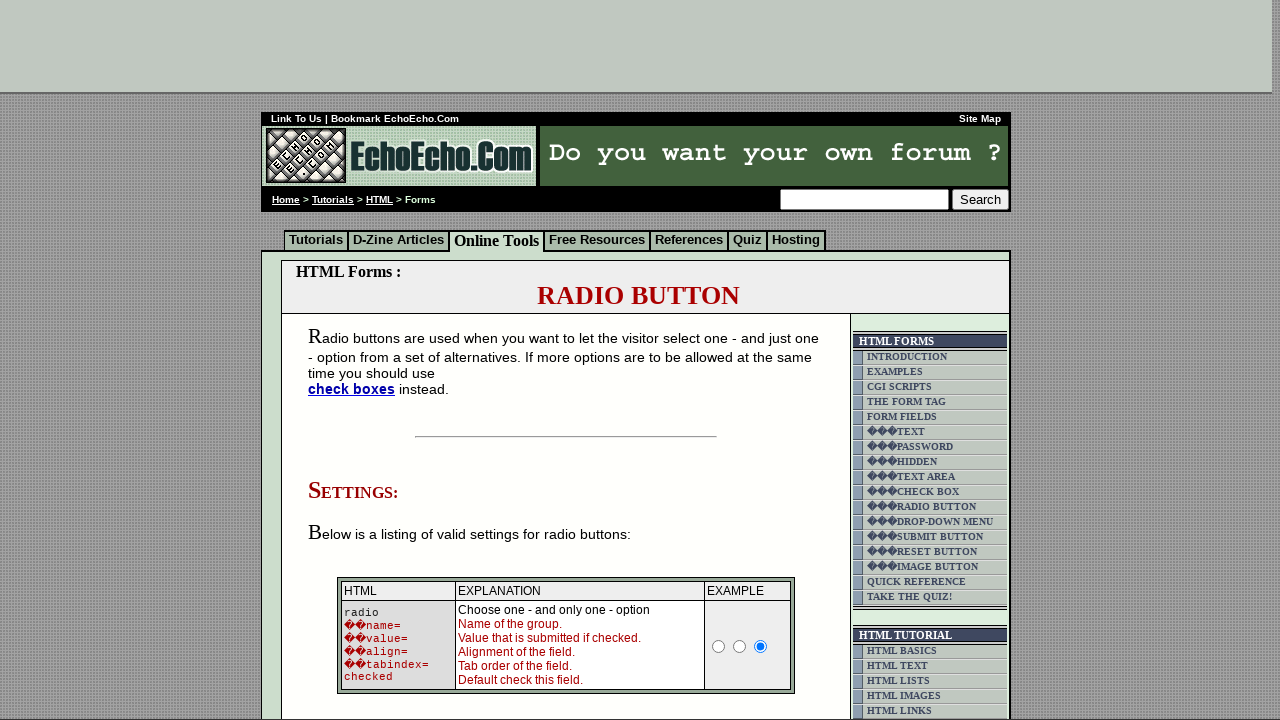

Clicked a radio button in group1 at (356, 360) on input[name='group1'] >> nth=0
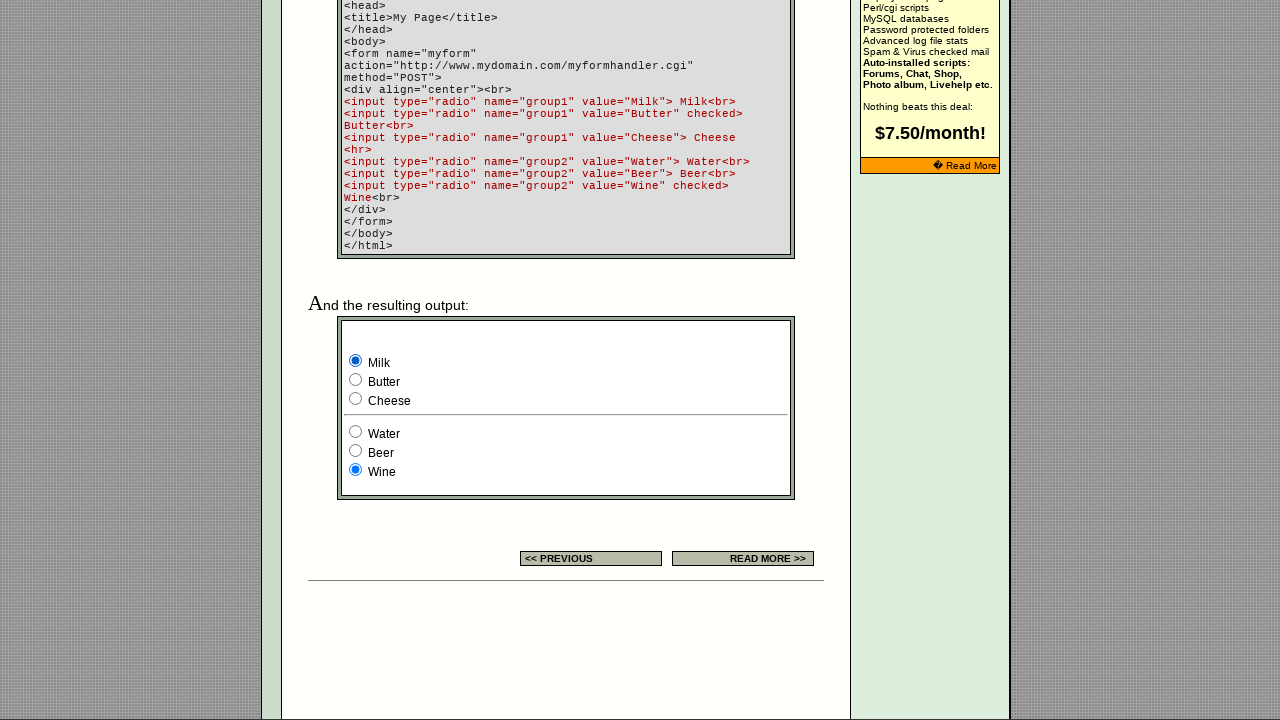

Clicked a radio button in group1 at (356, 380) on input[name='group1'] >> nth=1
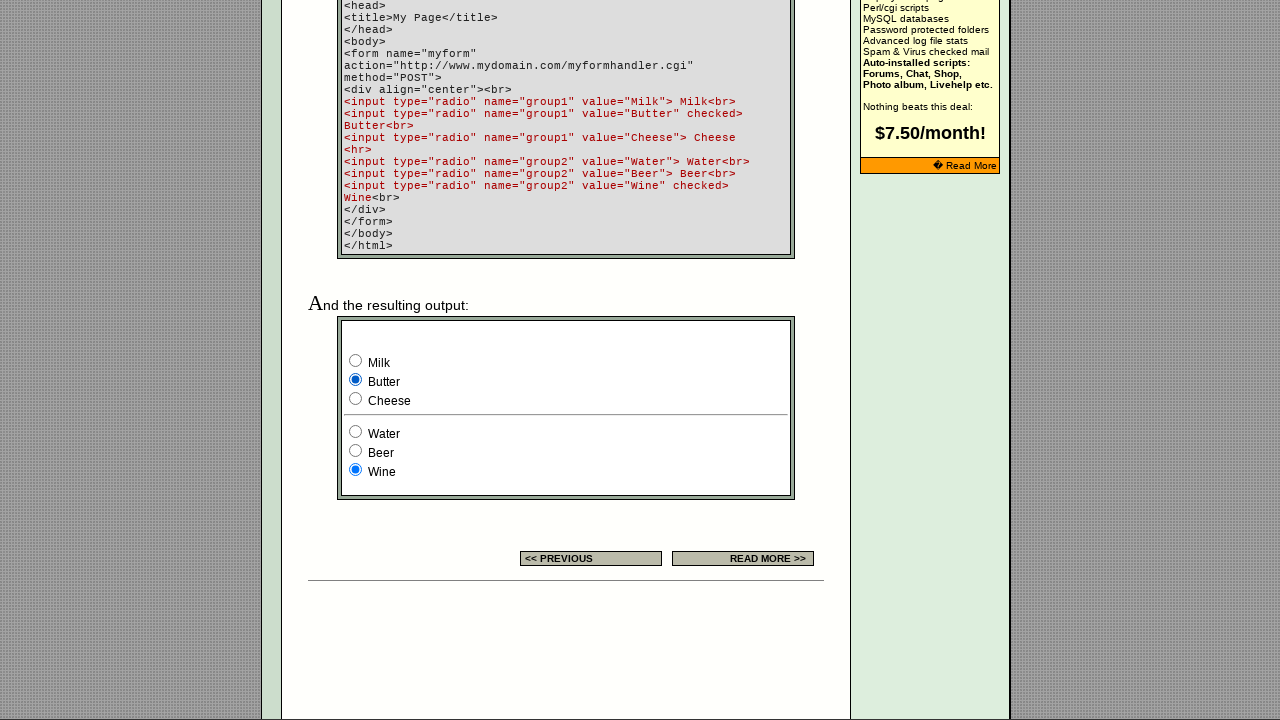

Clicked a radio button in group1 at (356, 398) on input[name='group1'] >> nth=2
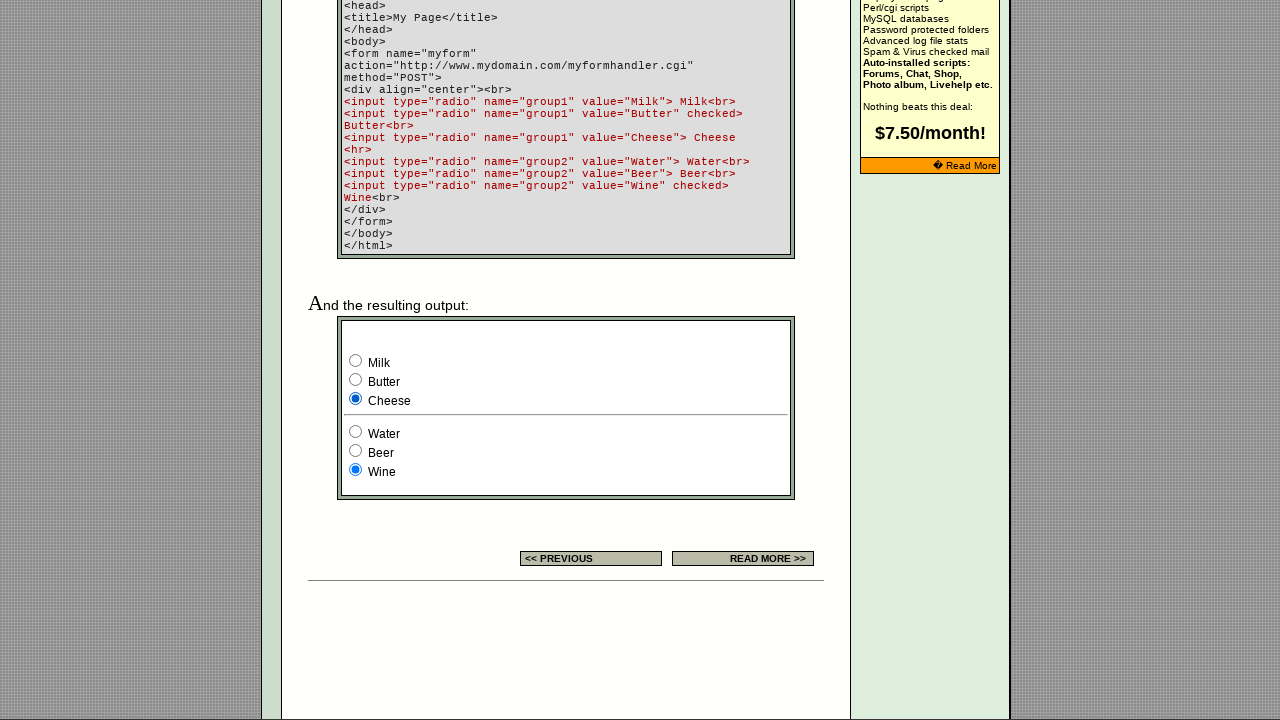

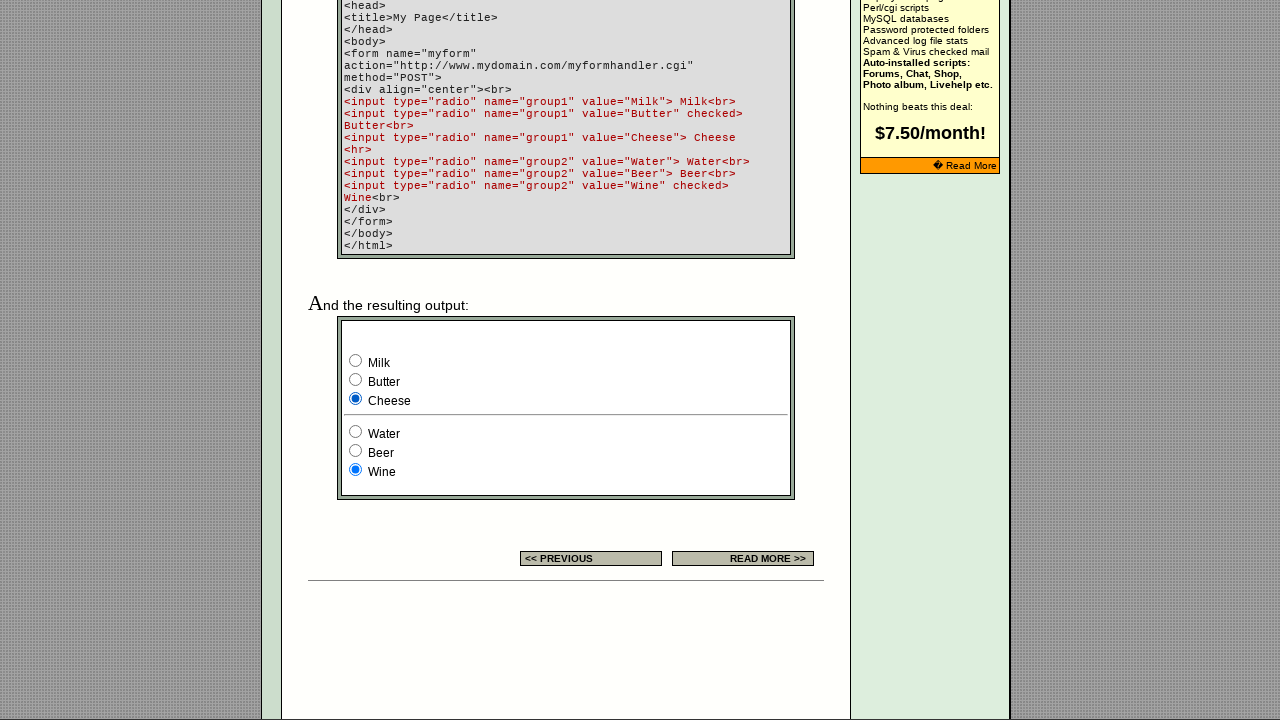